Tests file upload functionality by creating a text file with random content, uploading it via the file input, and verifying the uploaded filename is displayed.

Starting URL: https://the-internet.herokuapp.com/upload

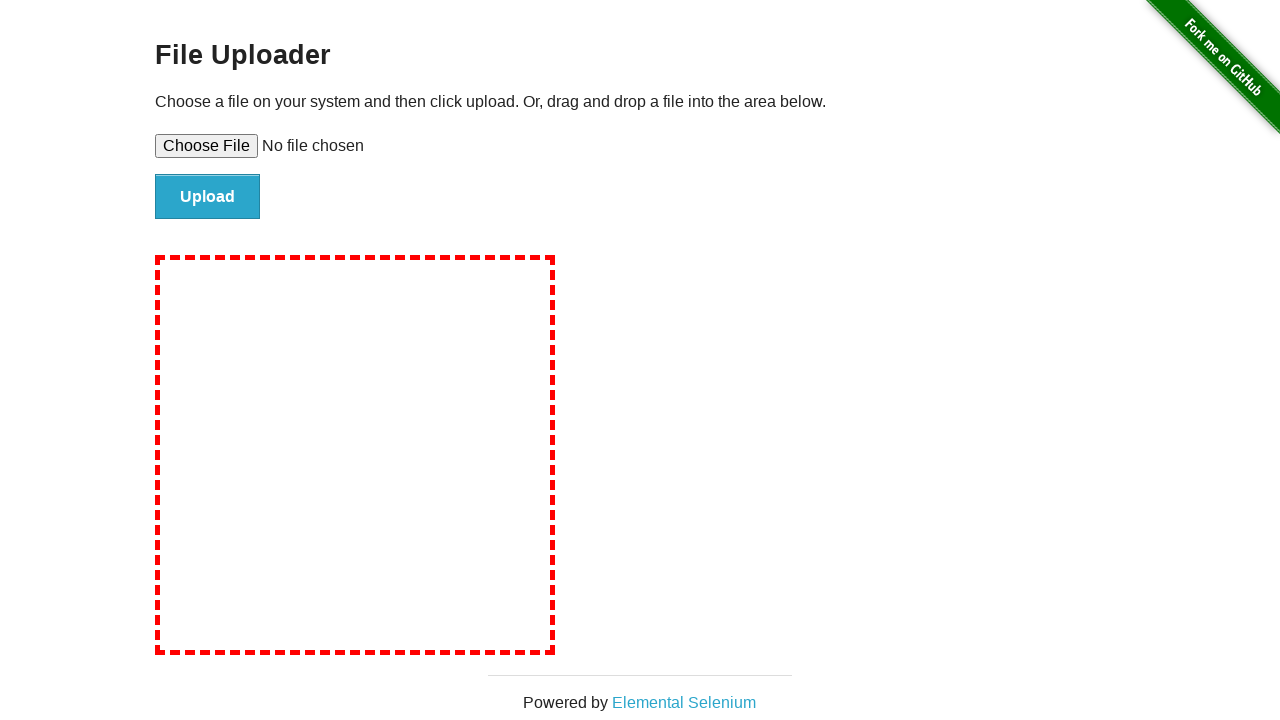

Created temporary file path for upload test
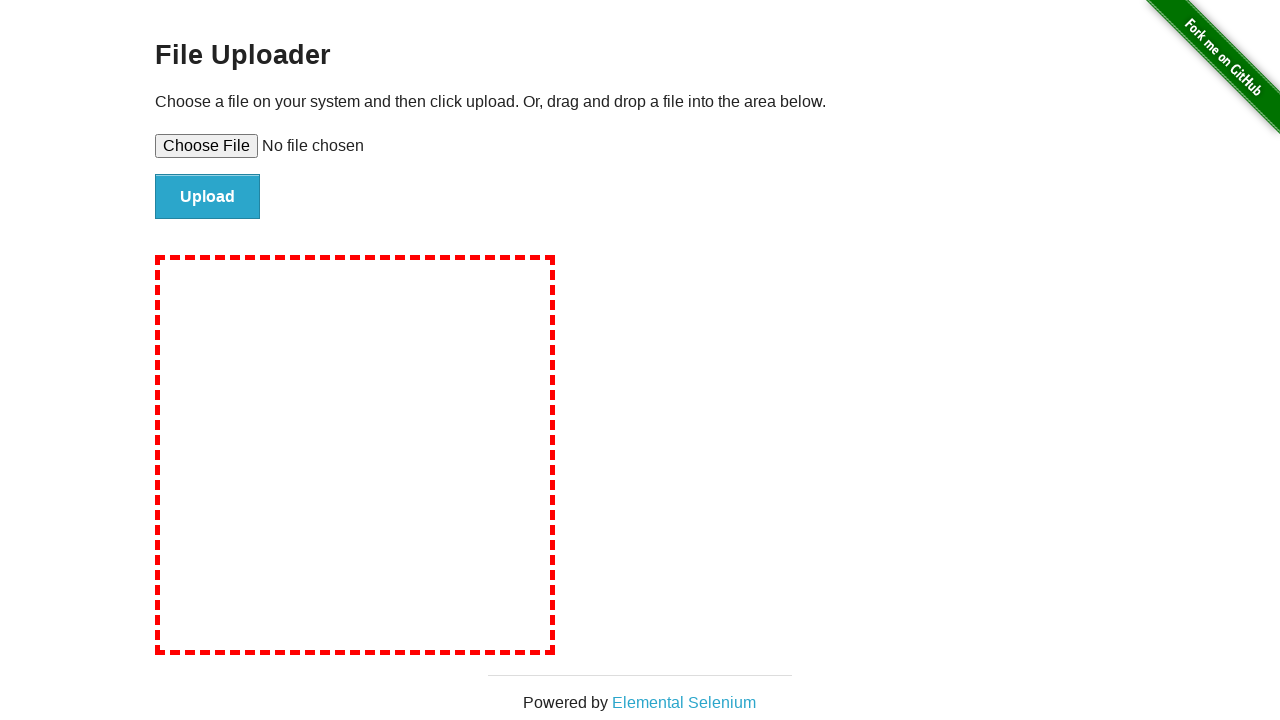

Wrote test content to temporary file
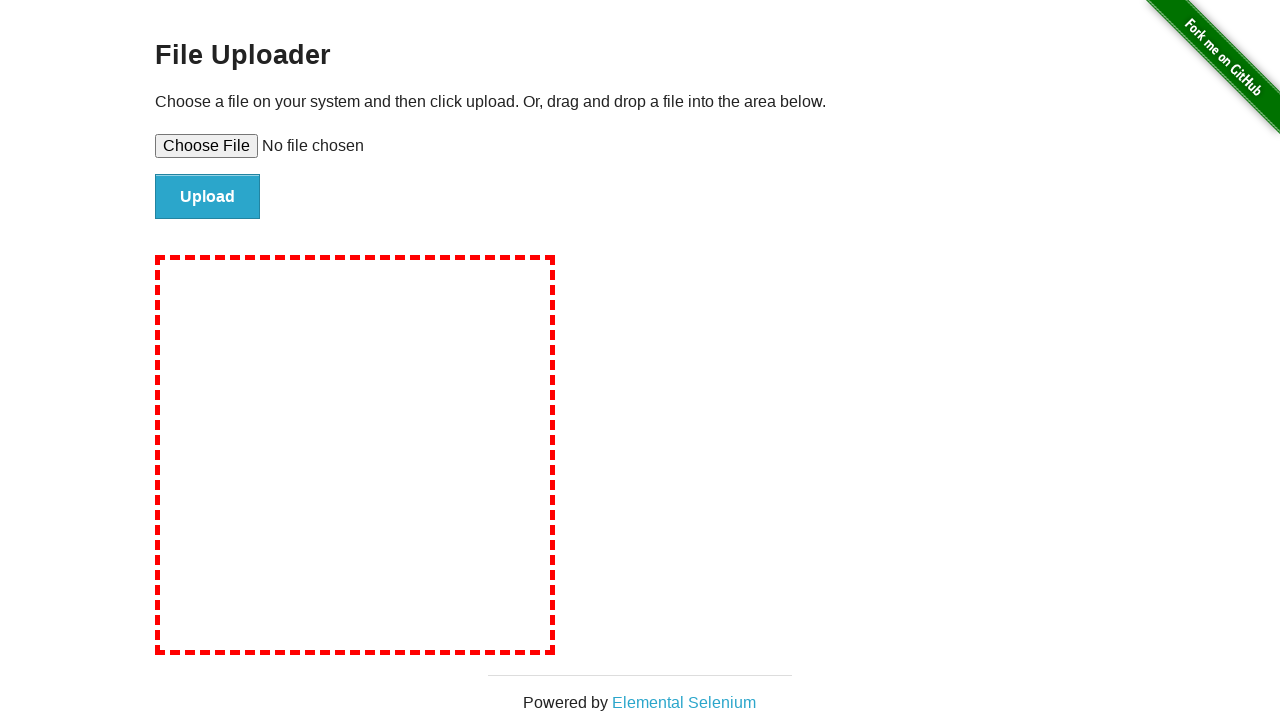

Set input file to upload test file
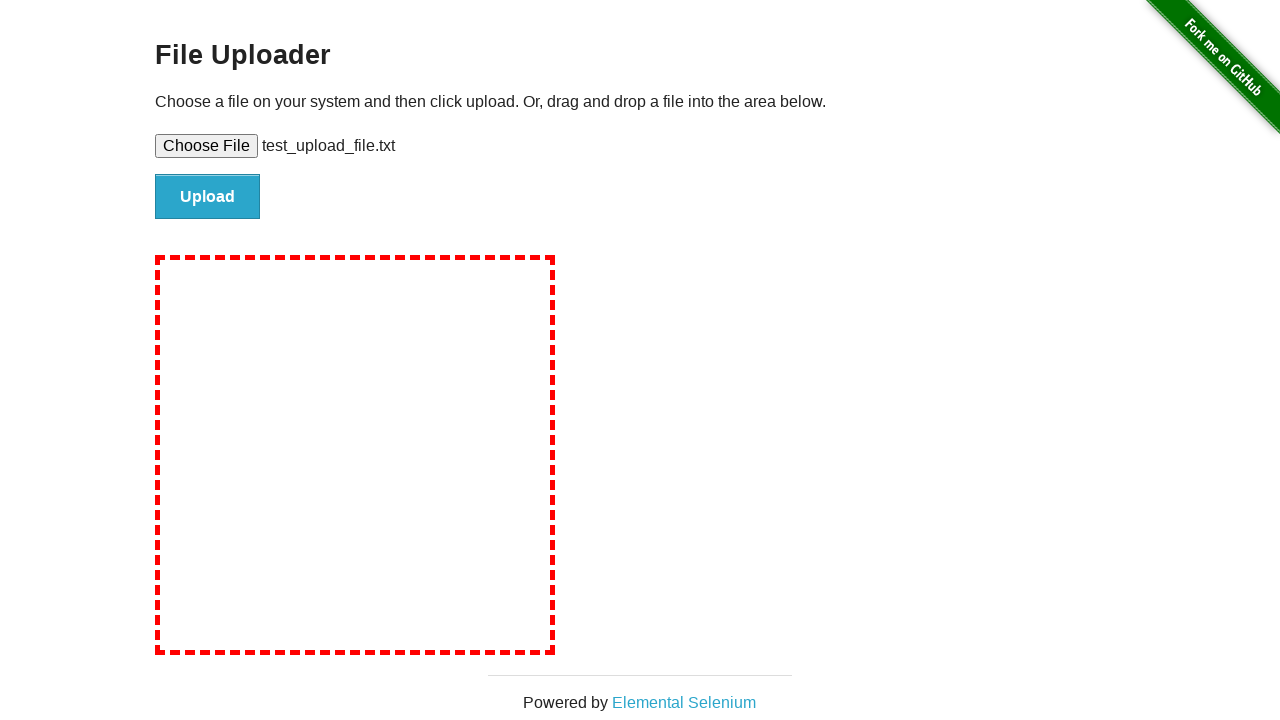

Clicked file submit button at (208, 197) on #file-submit
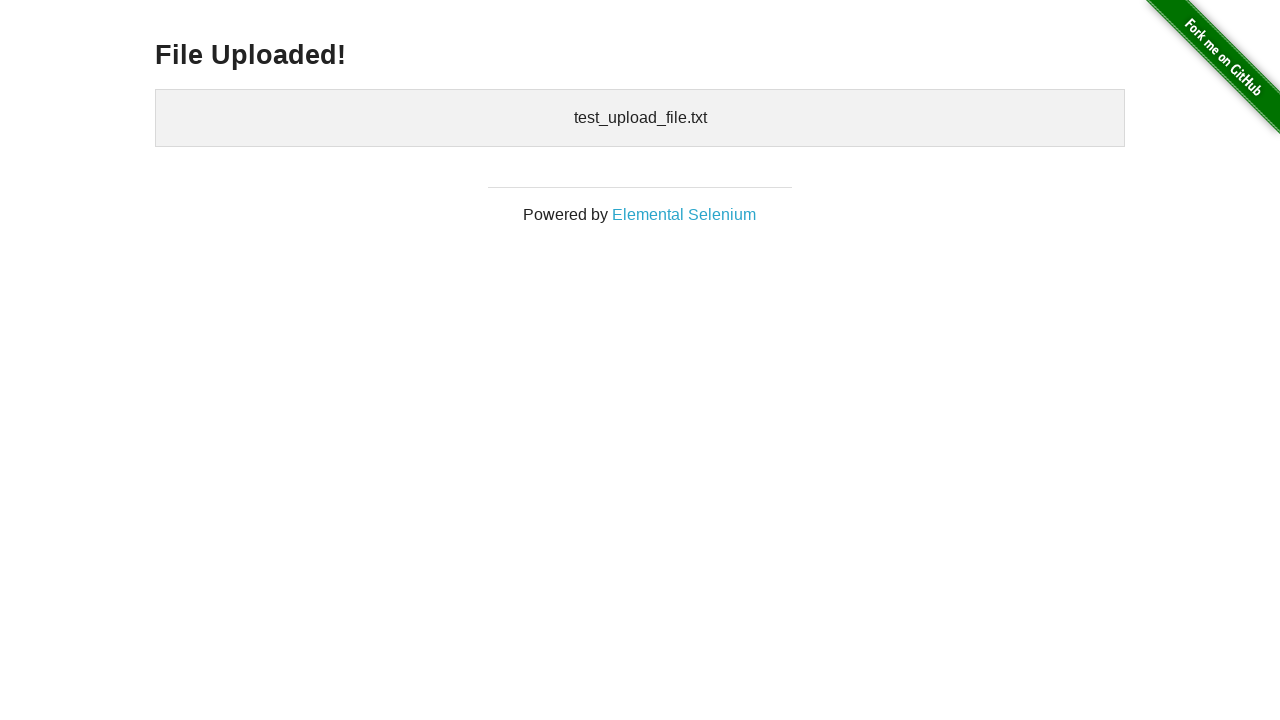

Verified uploaded files section is displayed
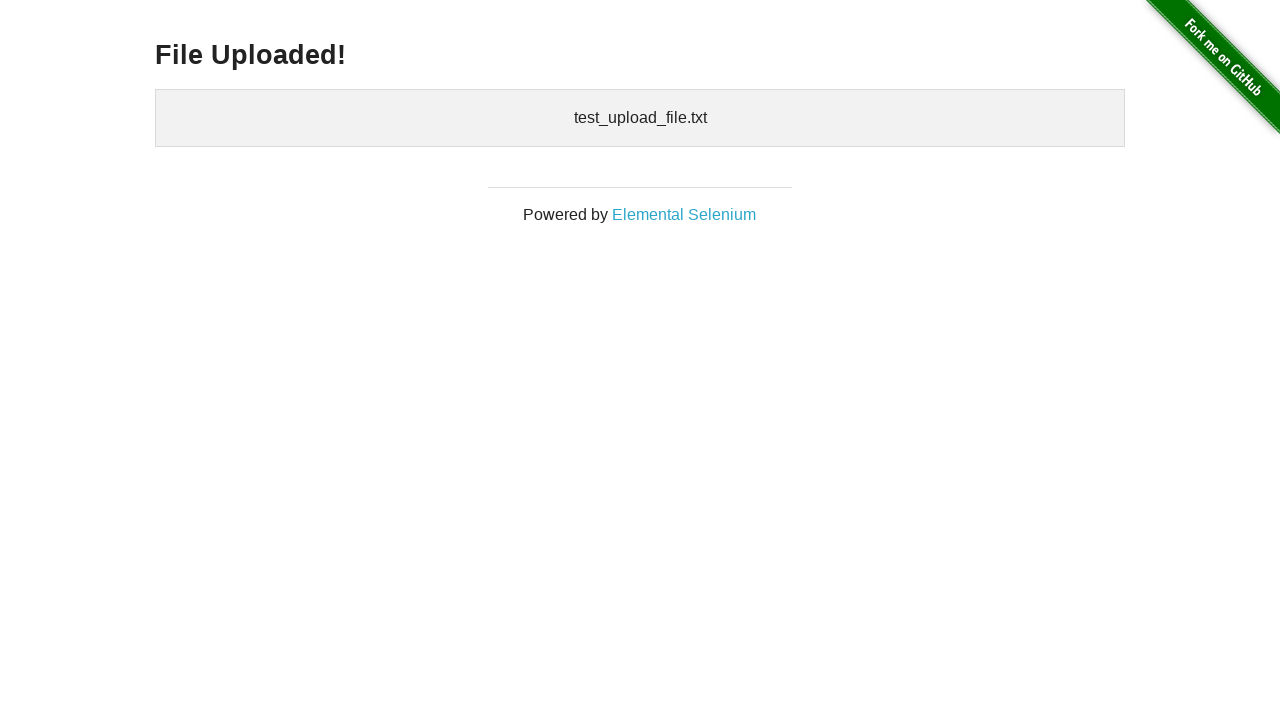

Cleaned up temporary test file
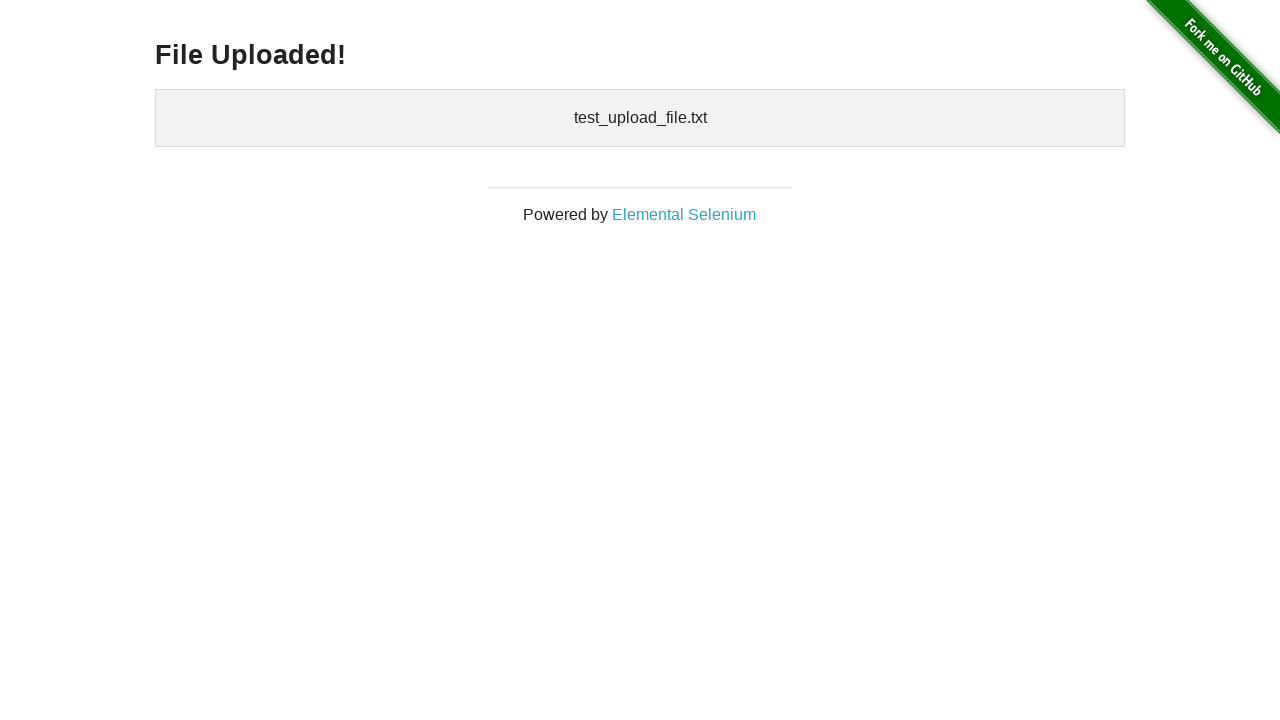

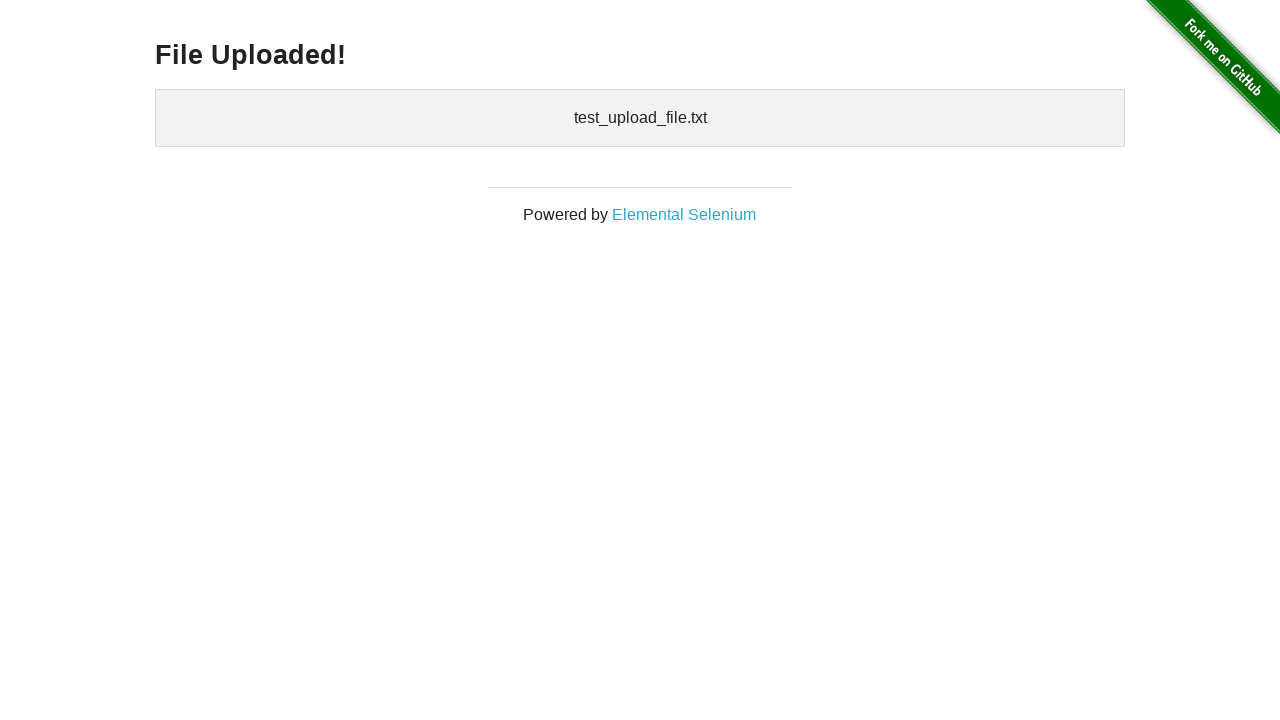